Clicks on a link with specific text after waiting for it to be clickable

Starting URL: https://rahulshettyacademy.com/AutomationPractice/#

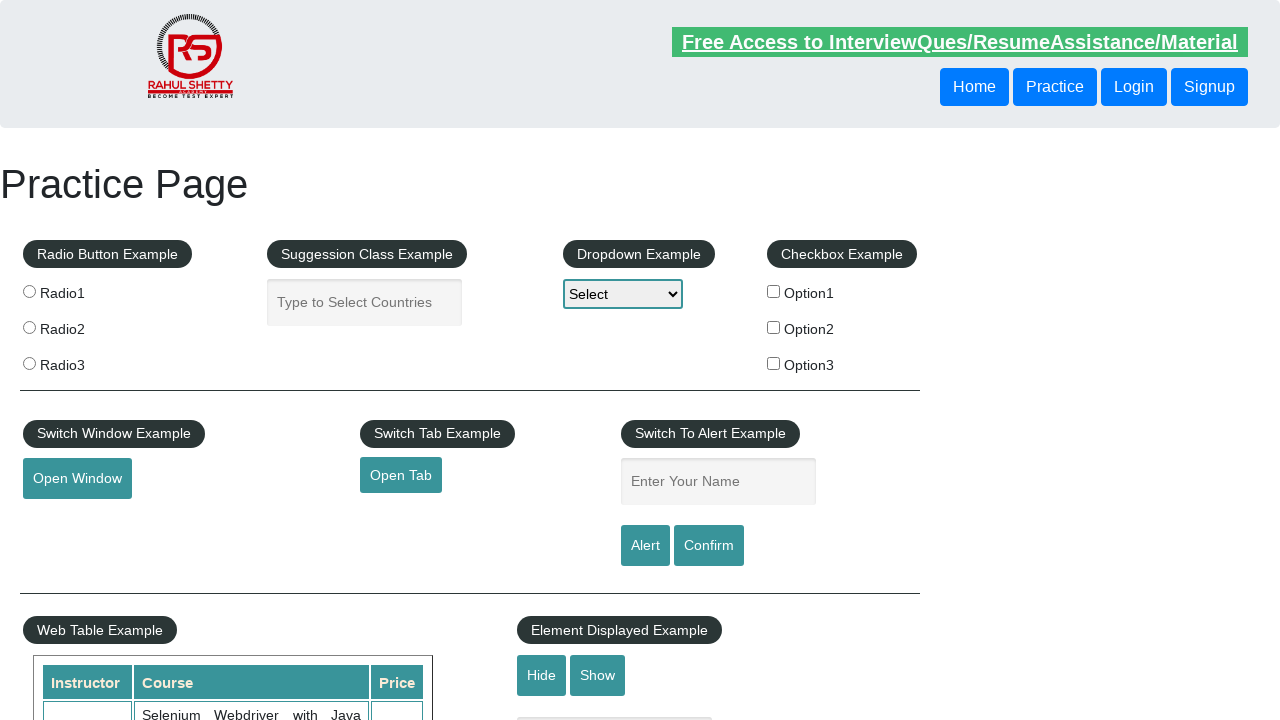

Located link with text 'Free Access to InterviewQues/ResumeAssistance/Material'
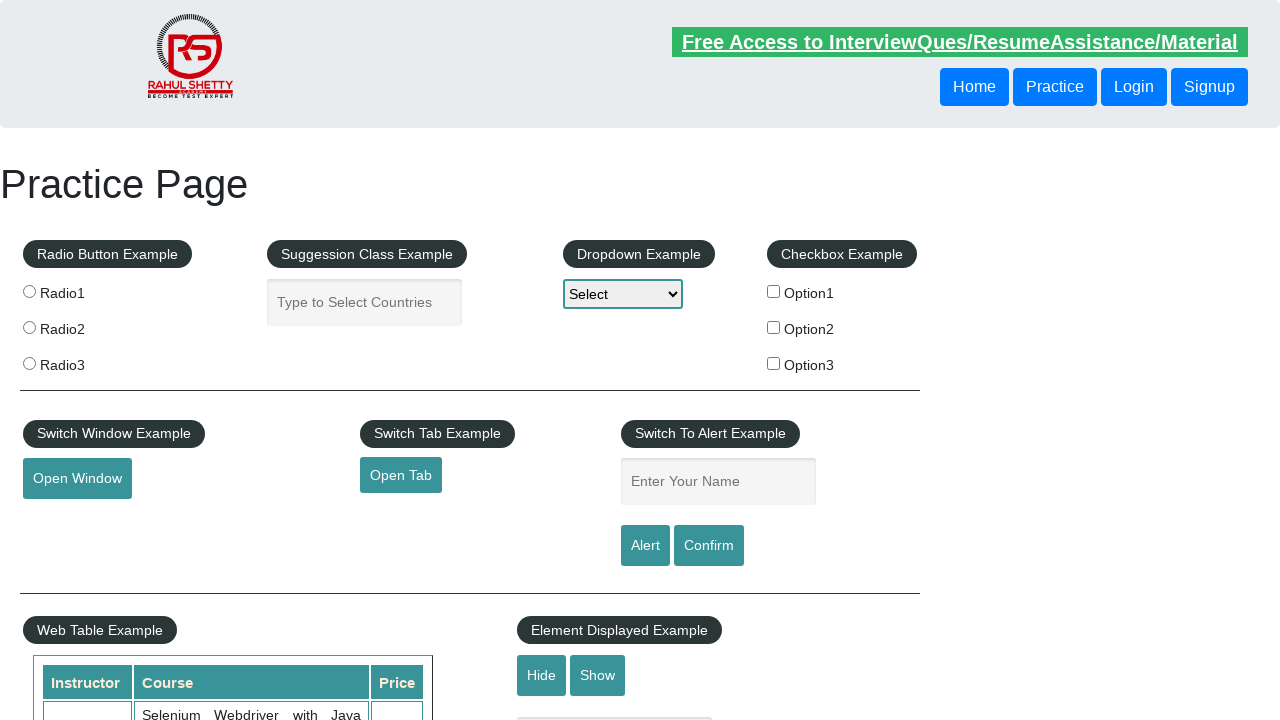

Waited for link to become visible (timeout: 10000ms)
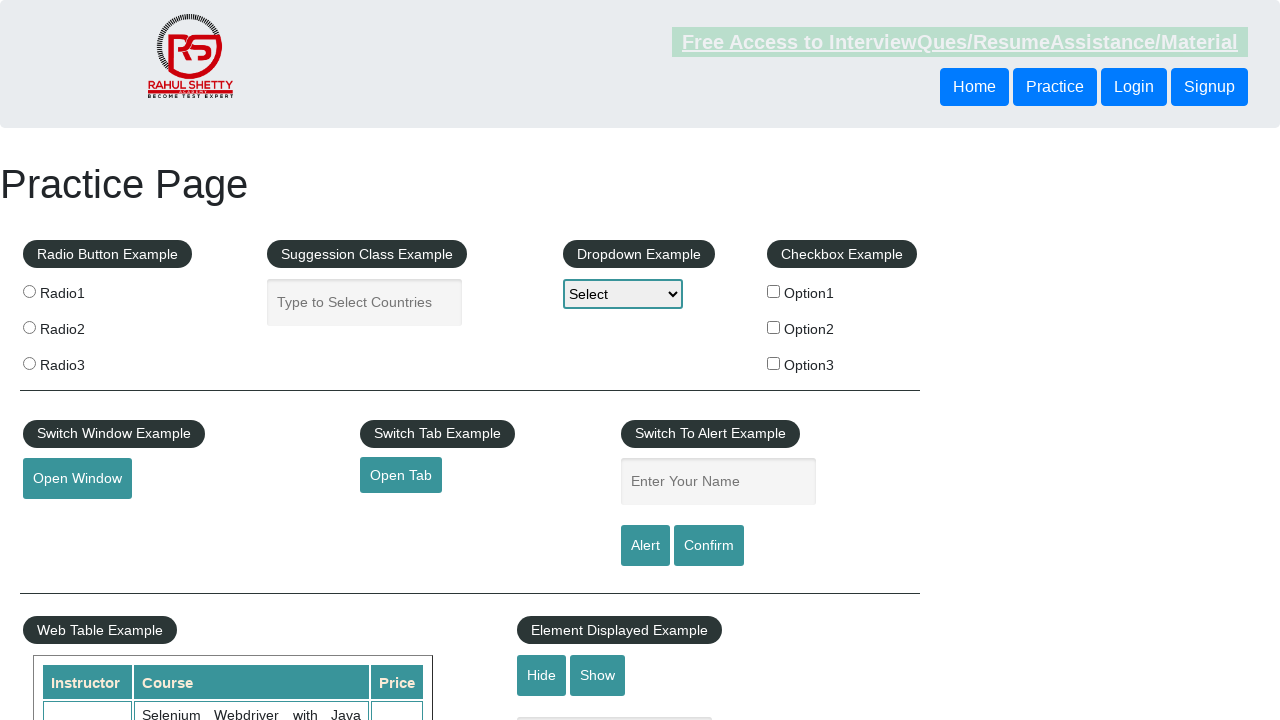

Clicked on 'Free Access to InterviewQues/ResumeAssistance/Material' link at (960, 42) on internal:text="Free Access to InterviewQues/ResumeAssistance/Material"i
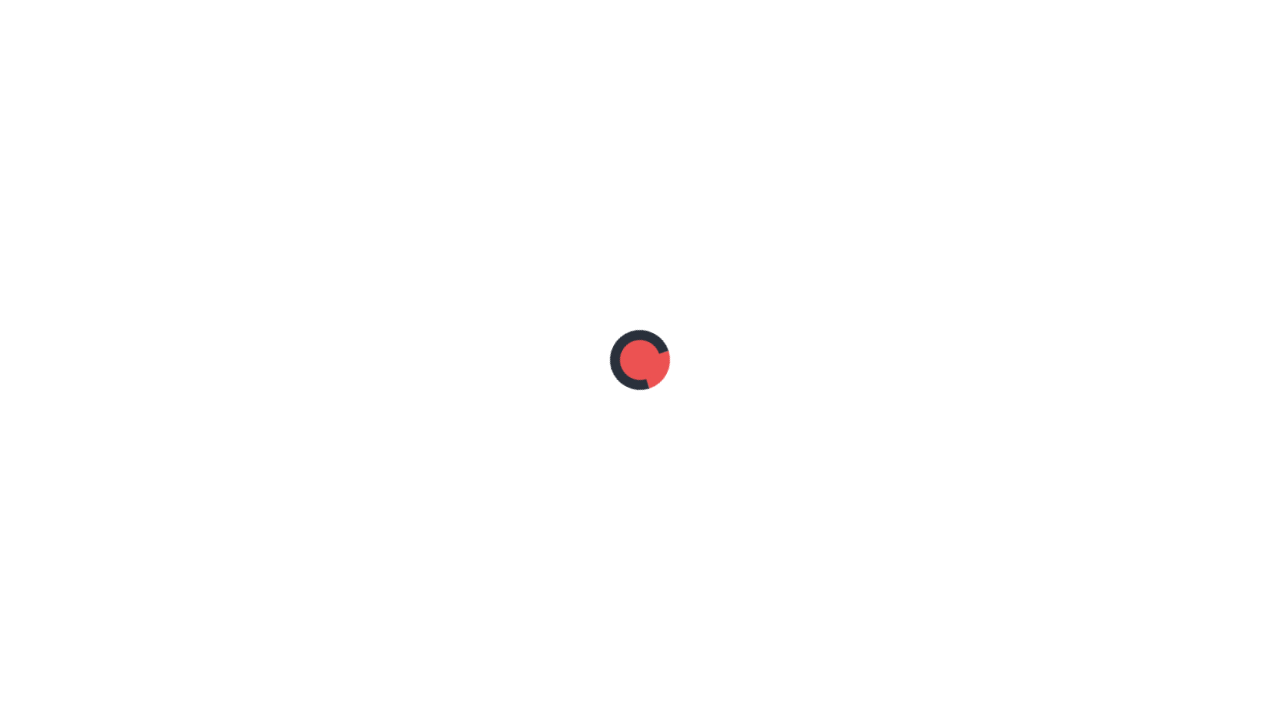

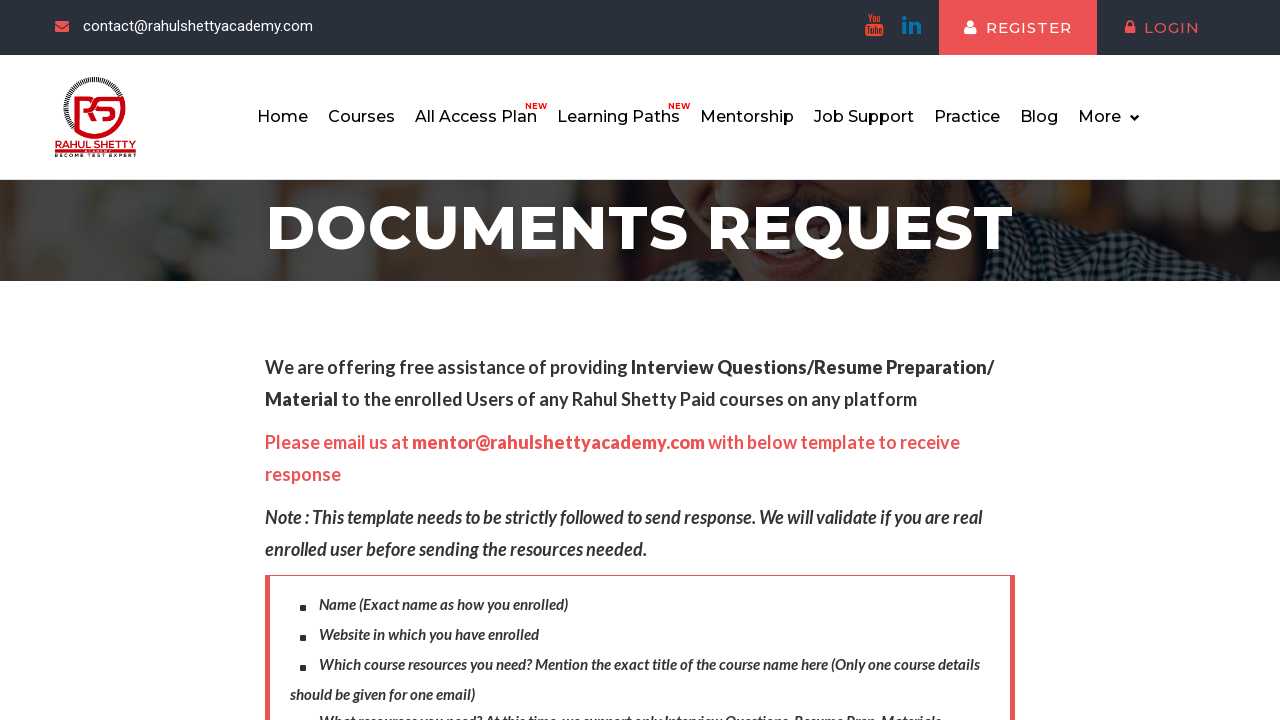